Navigates to the Sauce Labs homepage and waits for the page to load, verifying the site is accessible.

Starting URL: https://saucelabs.com/

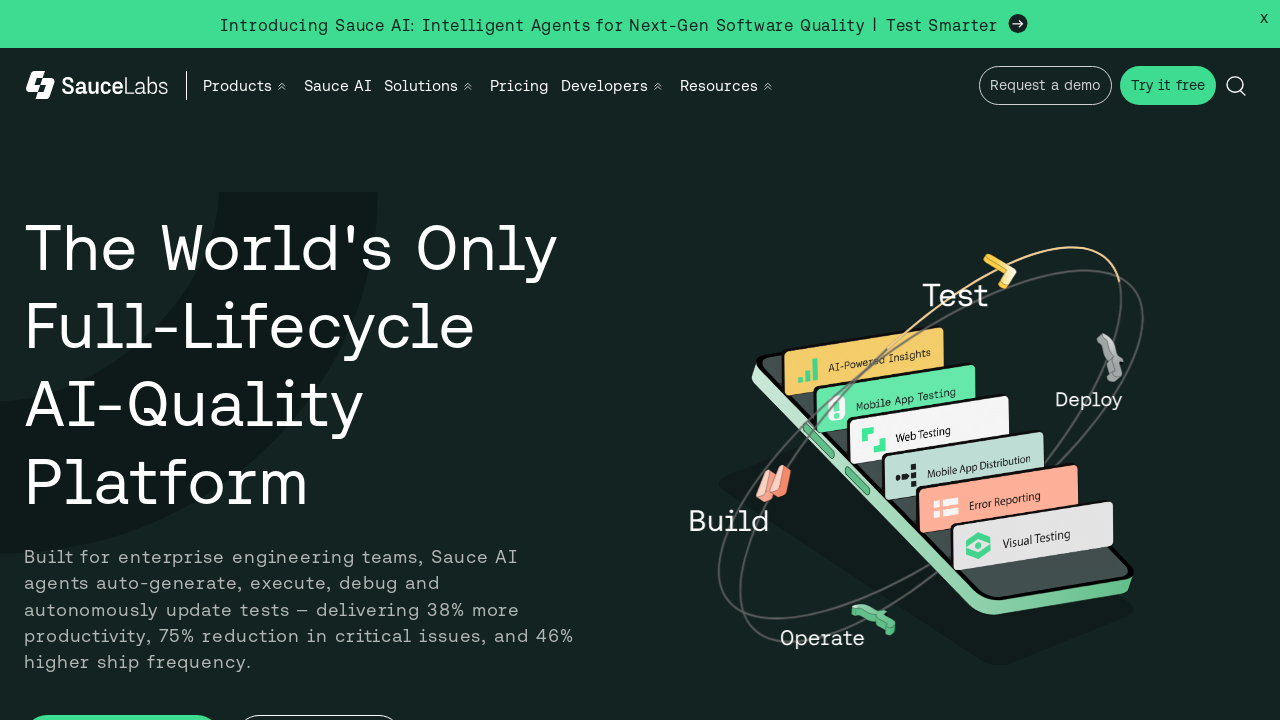

Set viewport size to 1920x1080
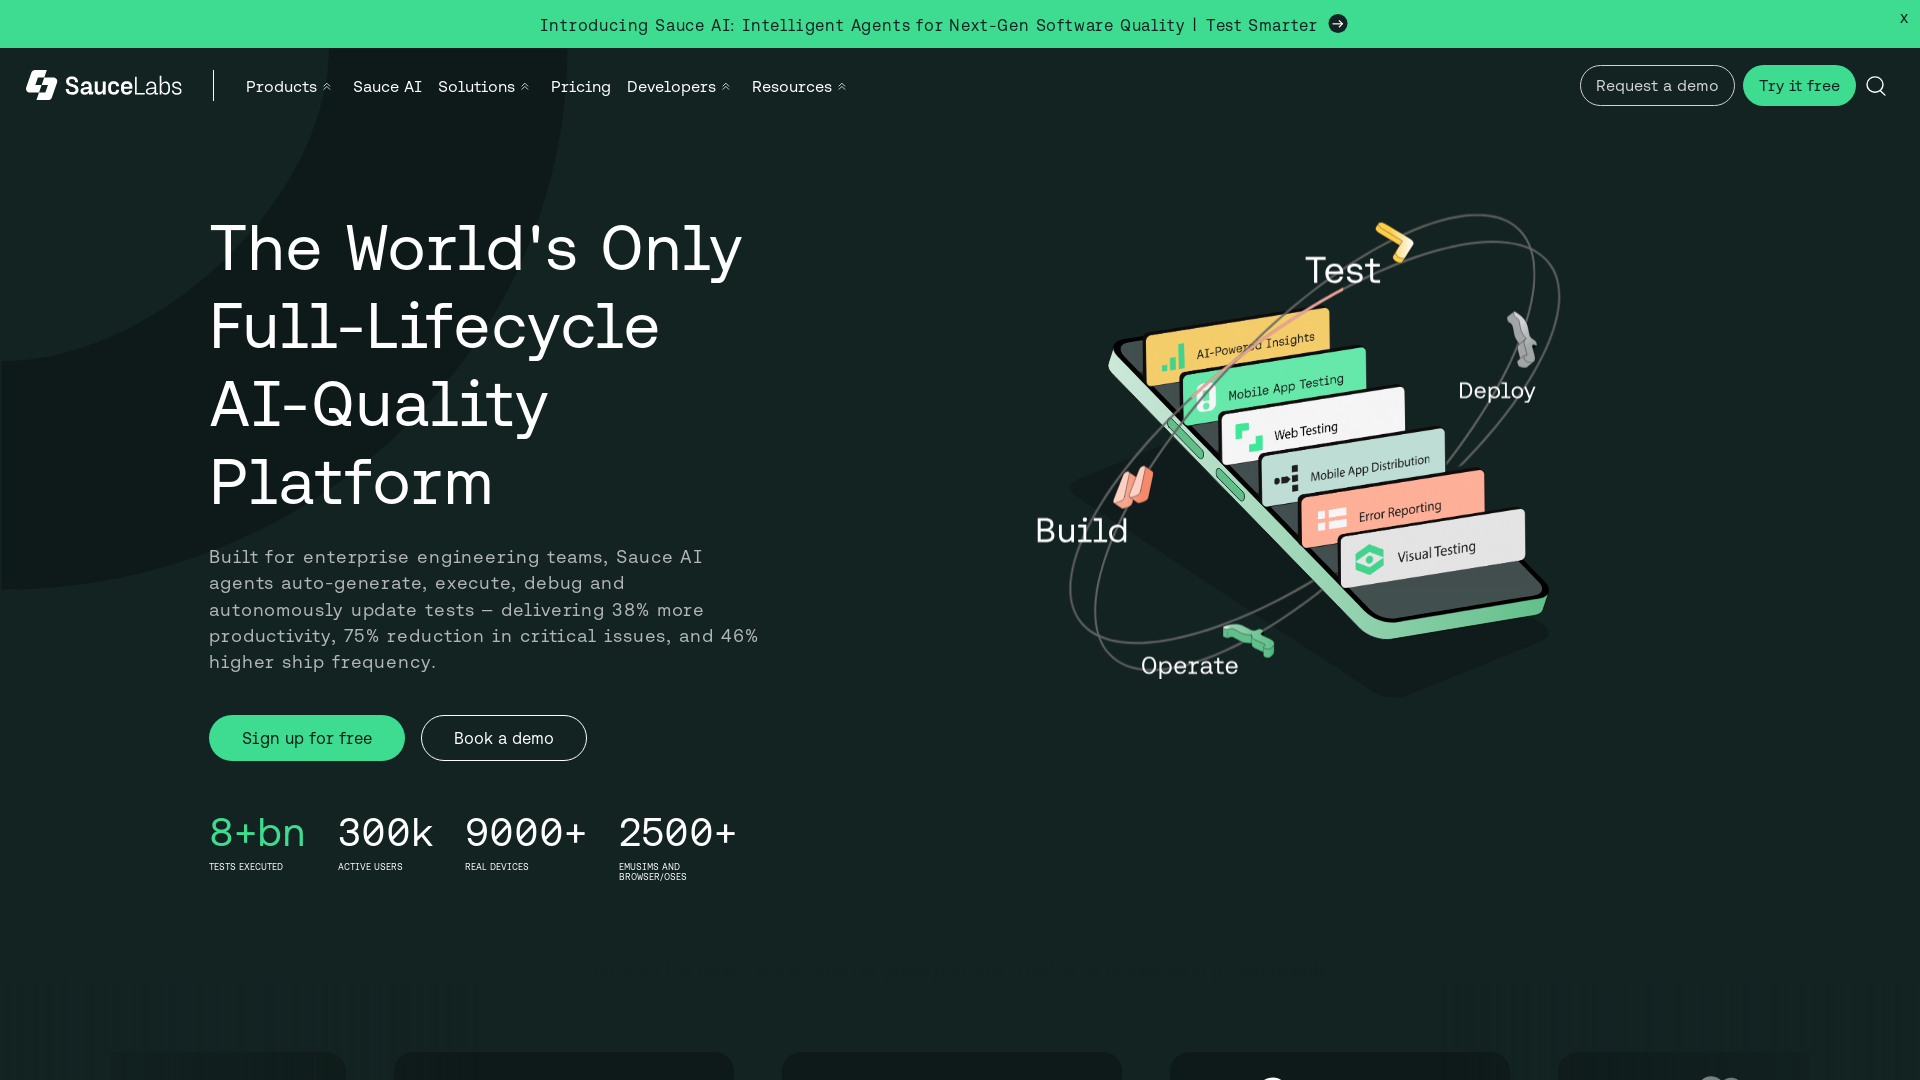

Waited for page to reach networkidle state
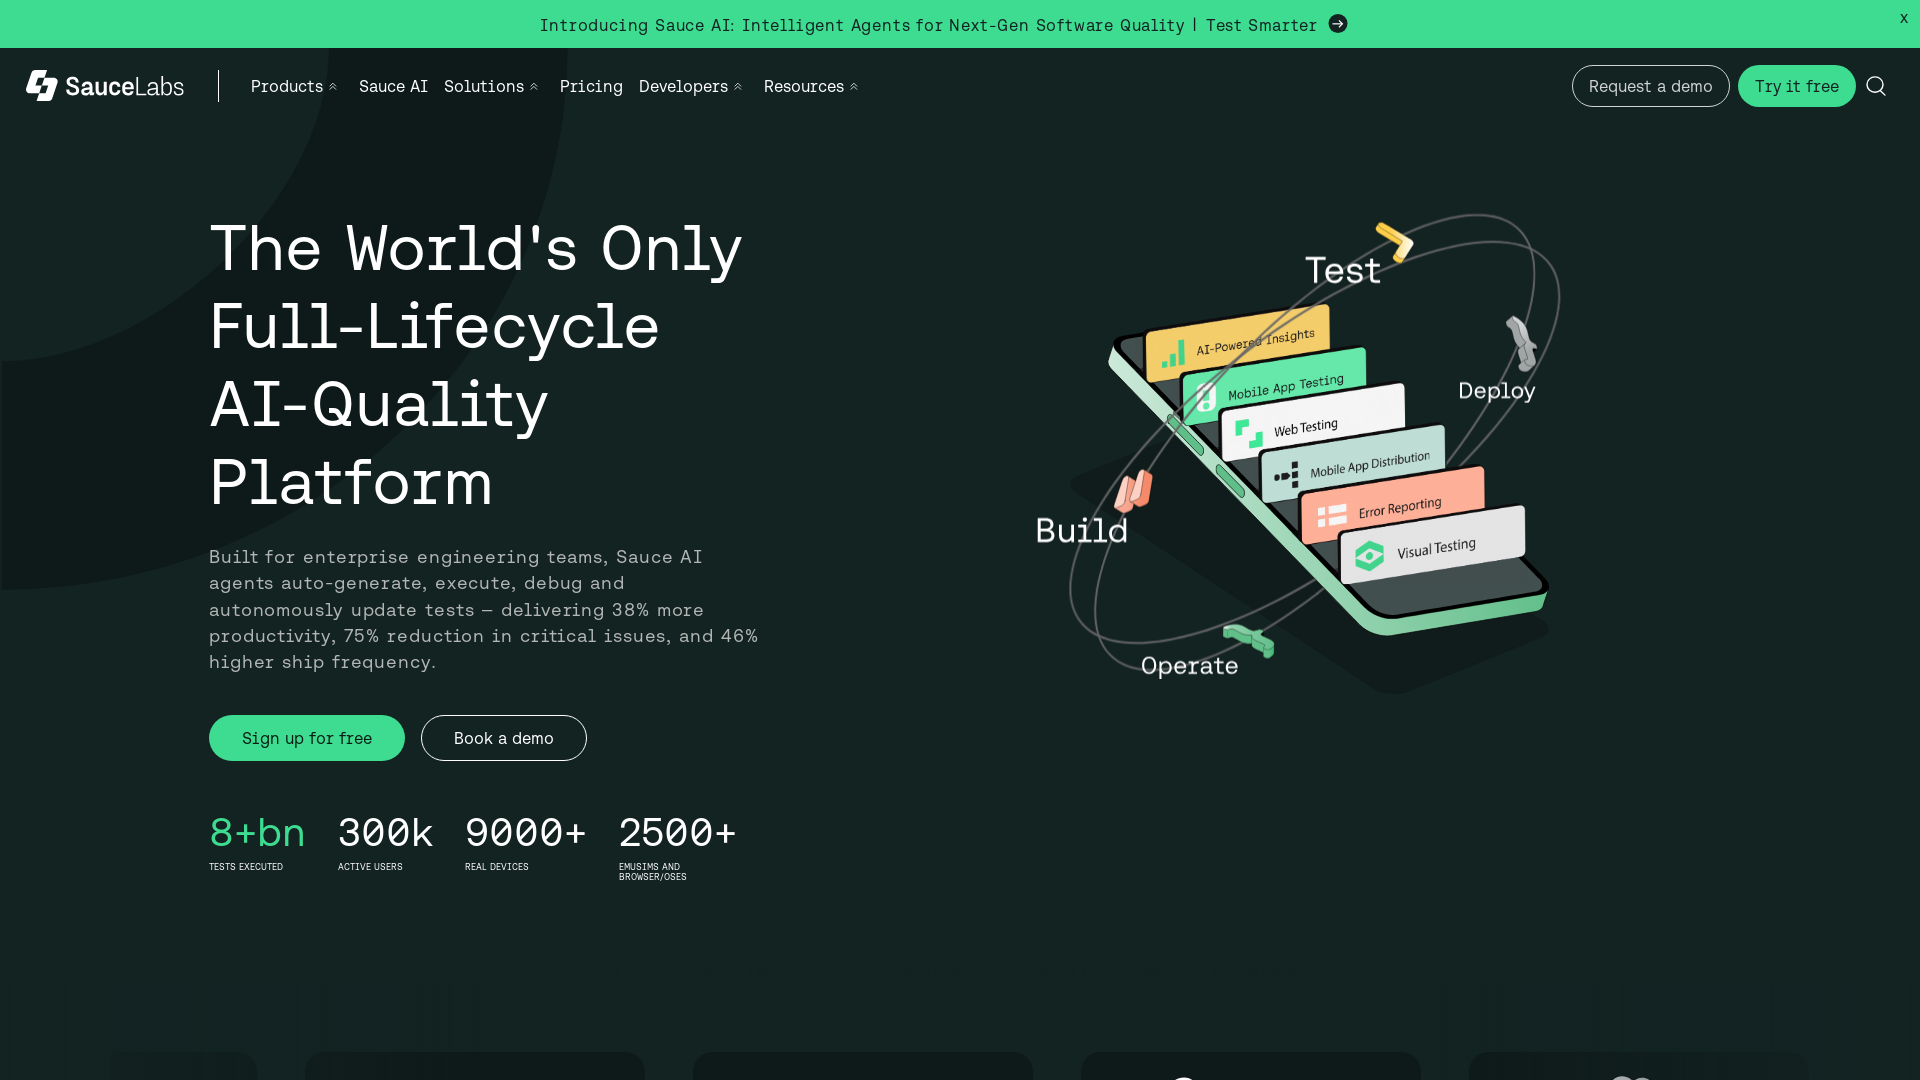

Verified body element is present on Sauce Labs homepage
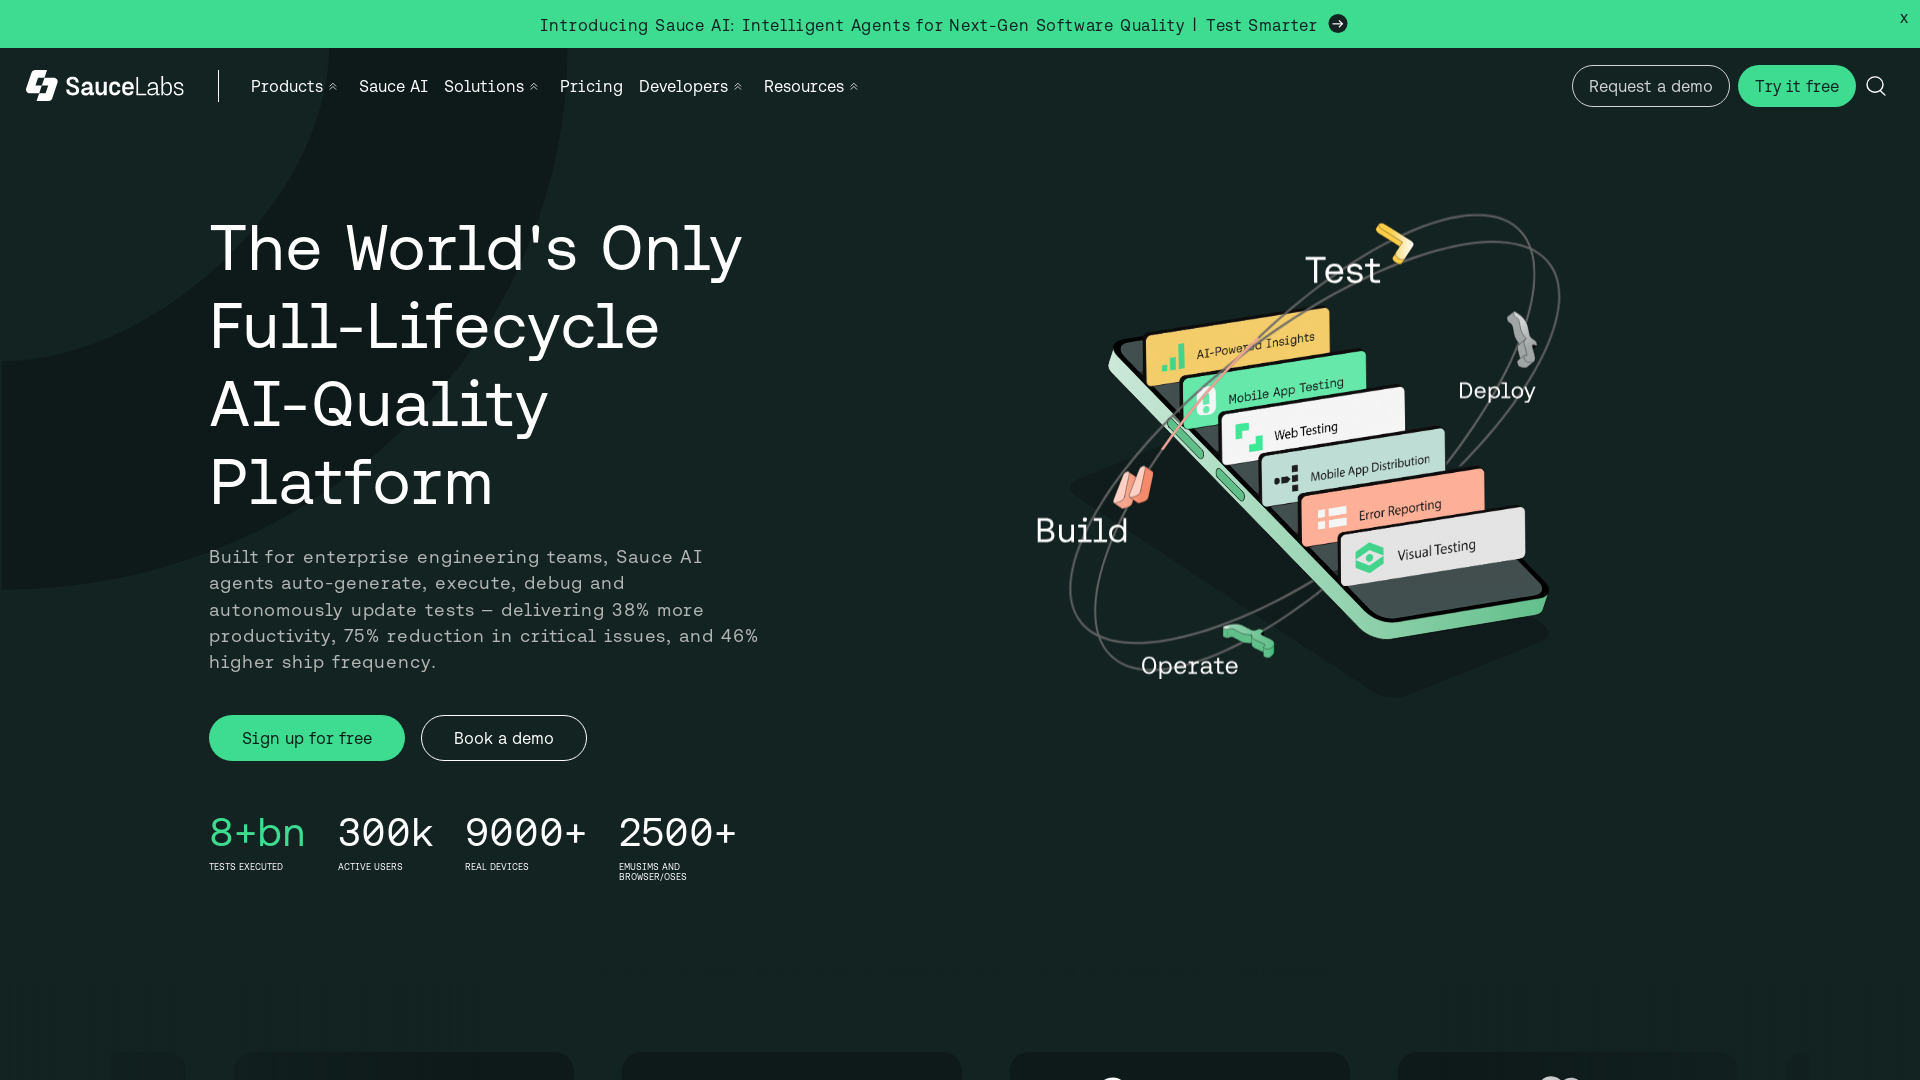

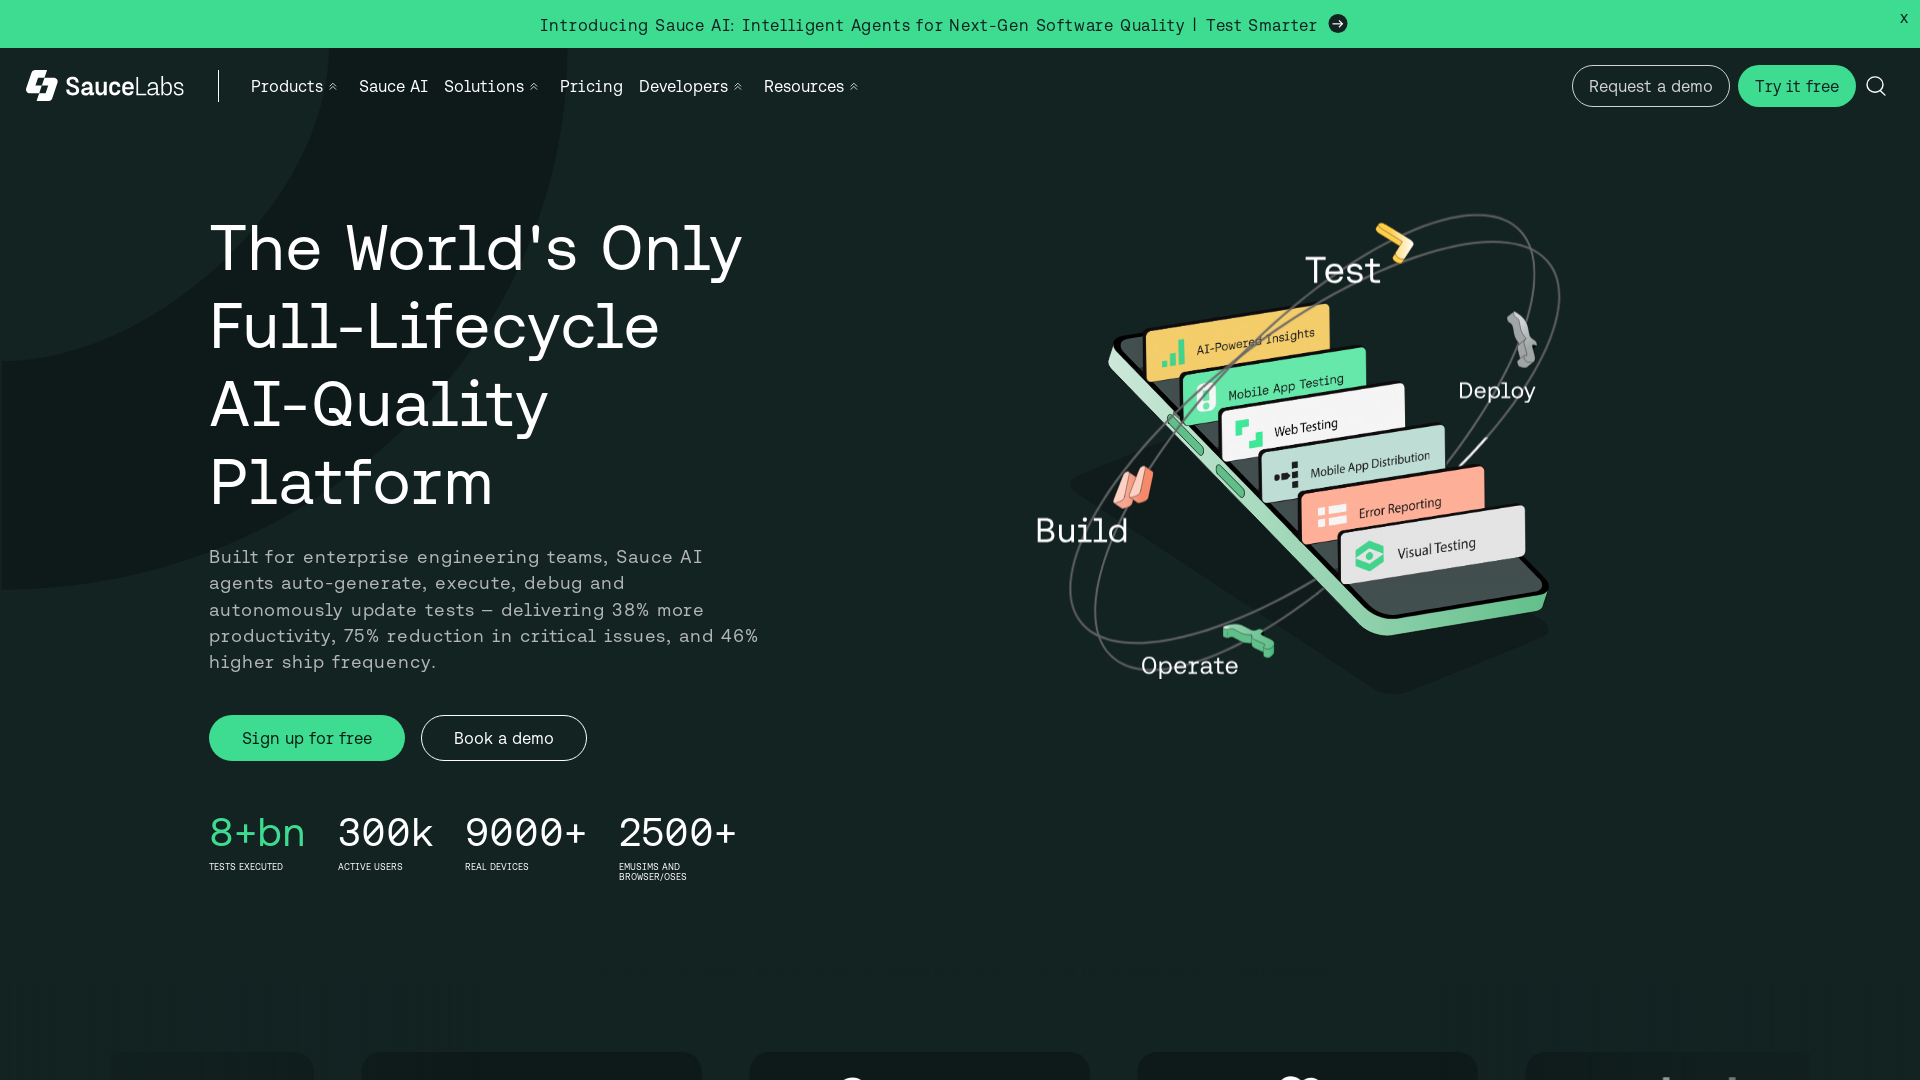